Tests CSS selector functionality by navigating to a demo page and clicking a login button using a CSS selector locator.

Starting URL: http://omayo.blogspot.com/

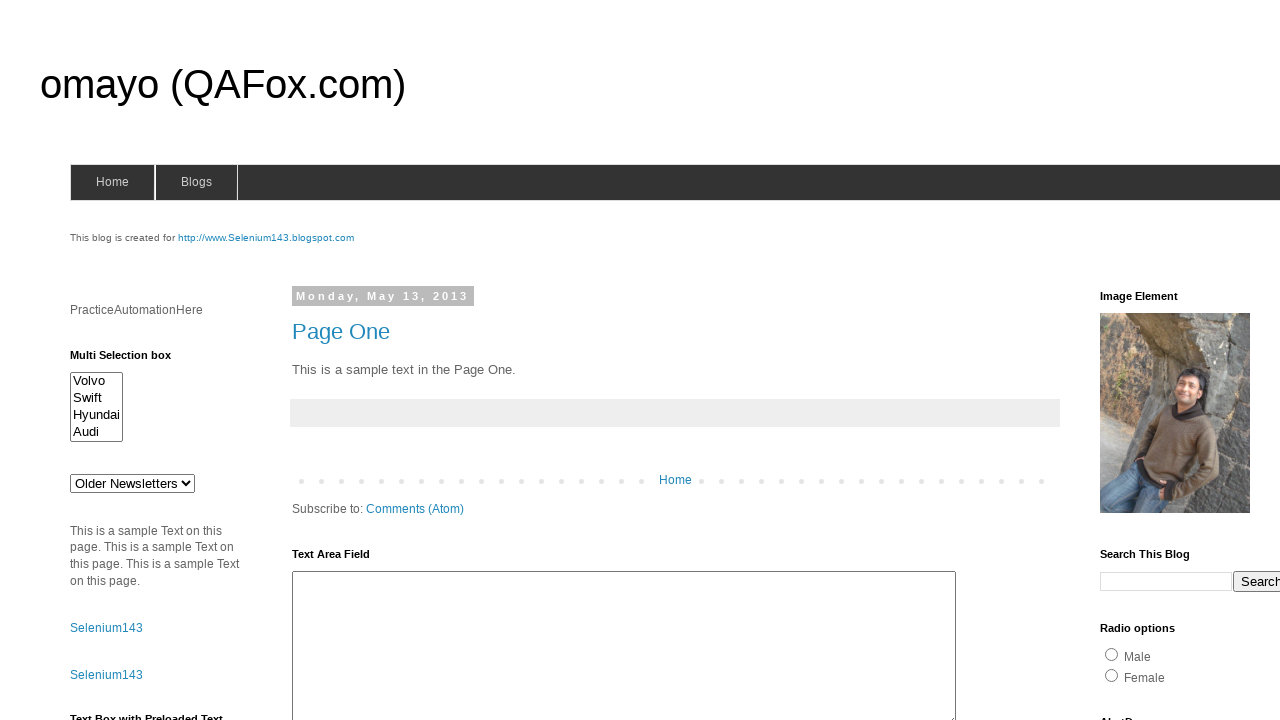

Clicked LogIn button using CSS selector at (316, 361) on button[value='LogIn']
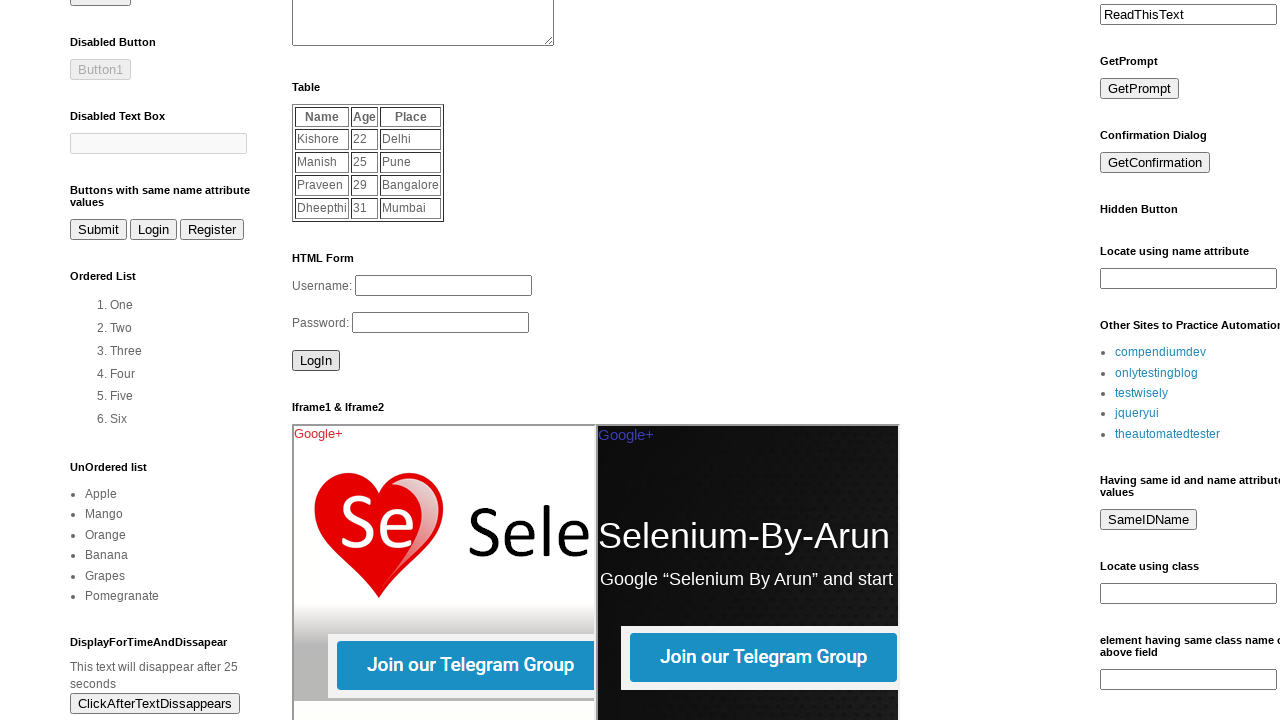

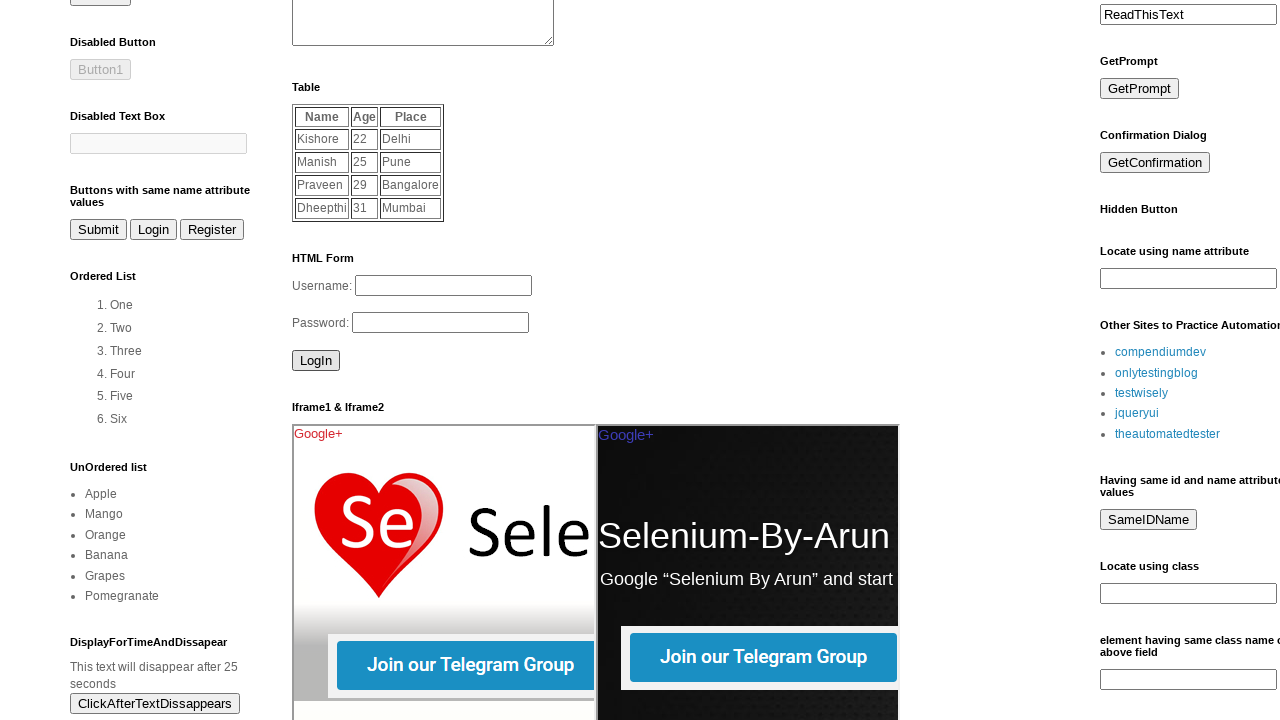